Tests a registration form by filling in first name, last name, selecting a hobby checkbox, and choosing a gender radio button

Starting URL: http://demo.automationtesting.in/Register.html

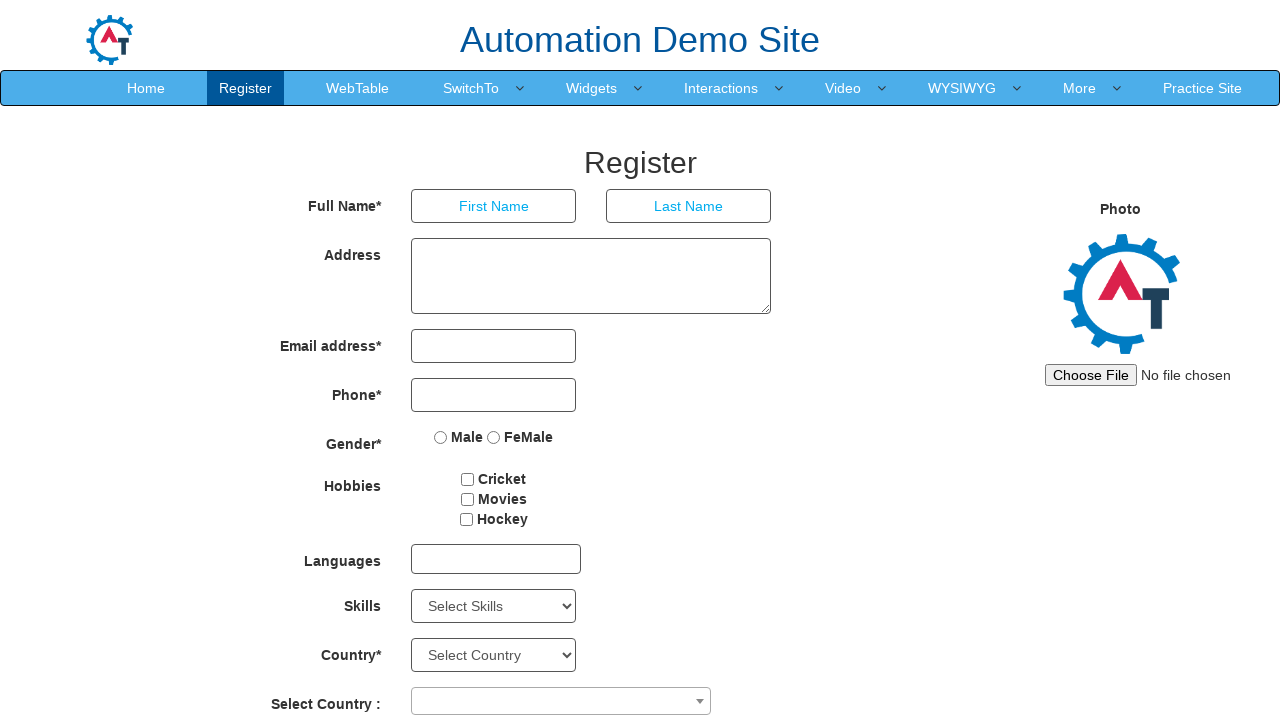

Filled first name field with 'David' on input[placeholder='First Name']
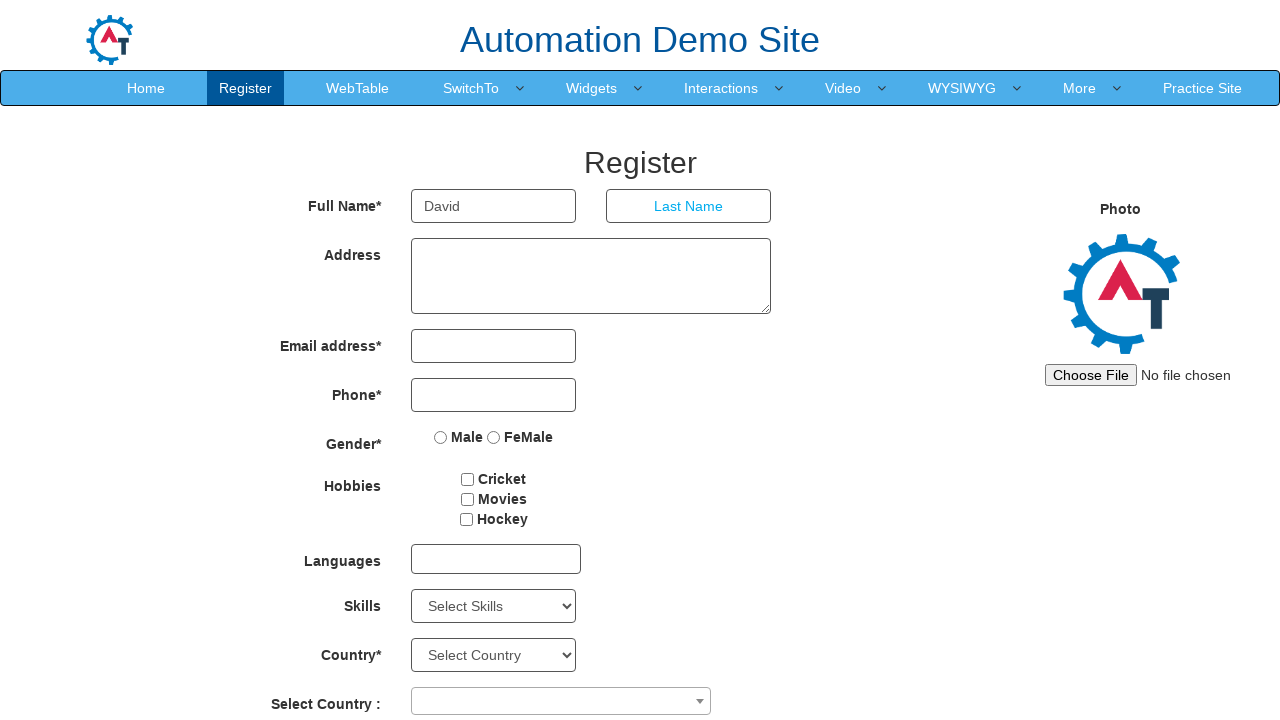

Filled last name field with 'Johnson' on input[placeholder='Last Name']
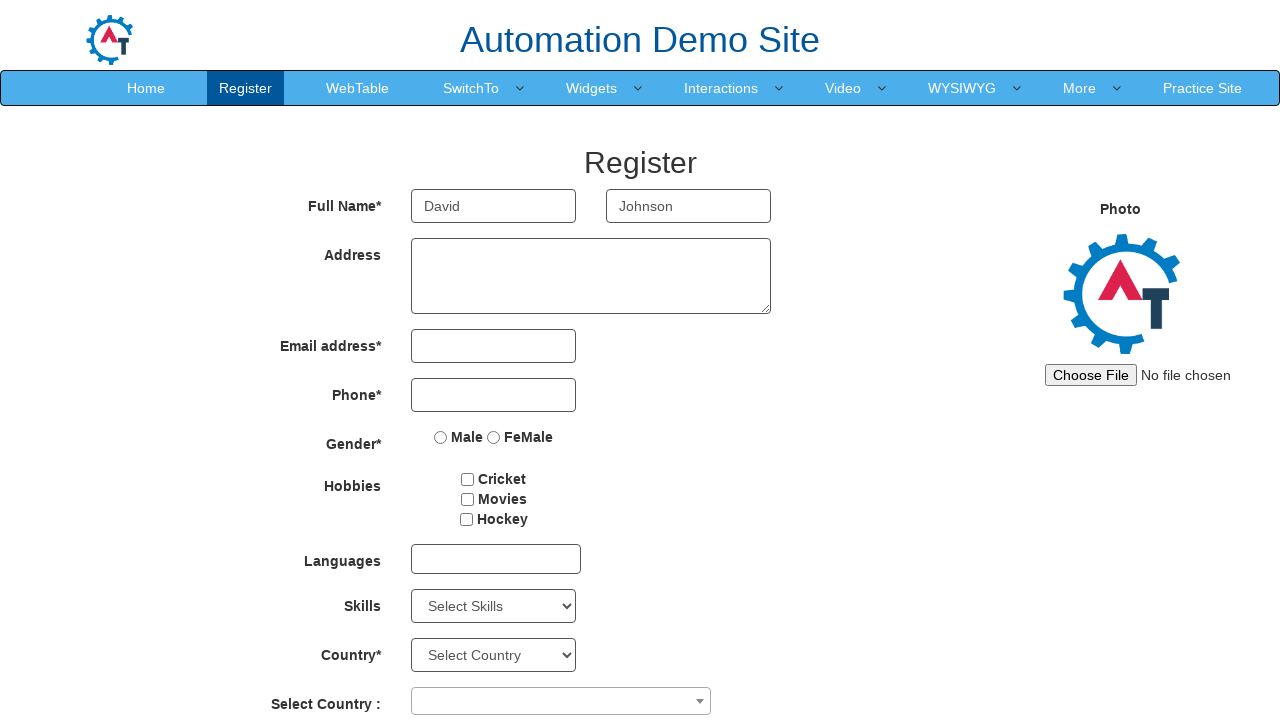

Checked cricket hobby checkbox at (468, 479) on input#checkbox1
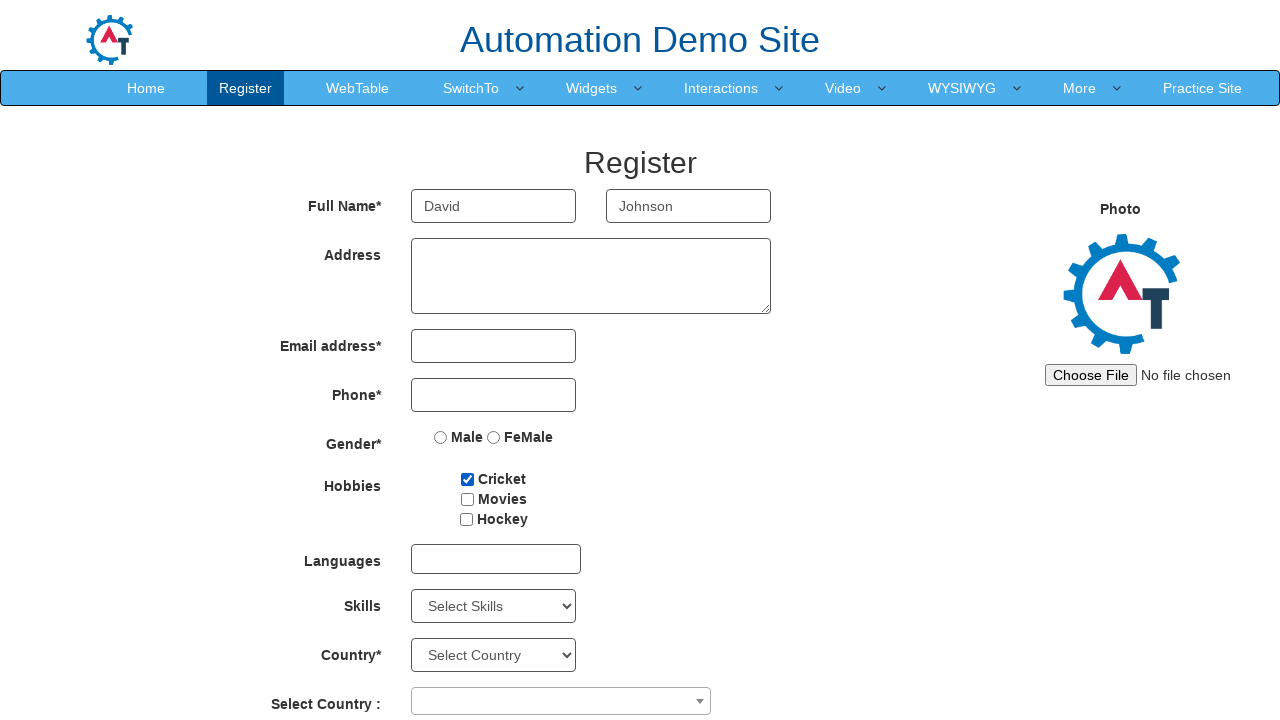

Selected Male radio button at (441, 437) on input[value='Male']
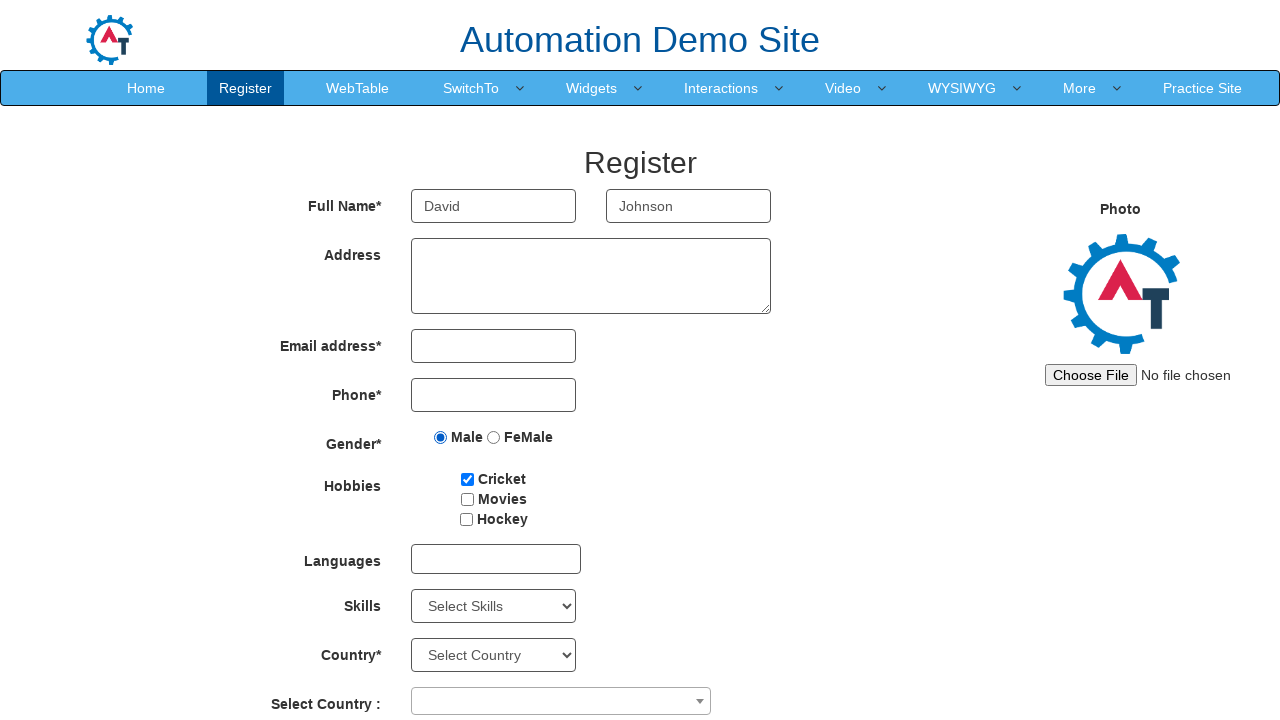

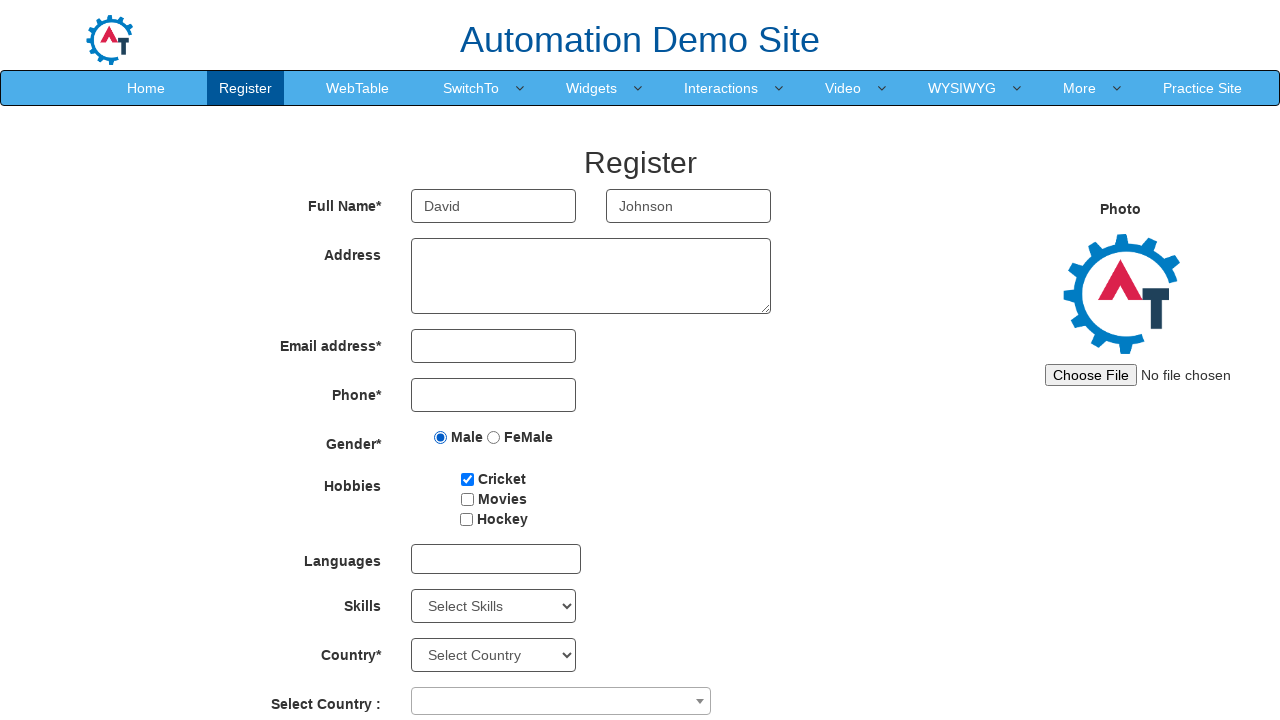